Verifies that the DemoBlaze webpage has the correct title "STORE"

Starting URL: https://www.demoblaze.com/

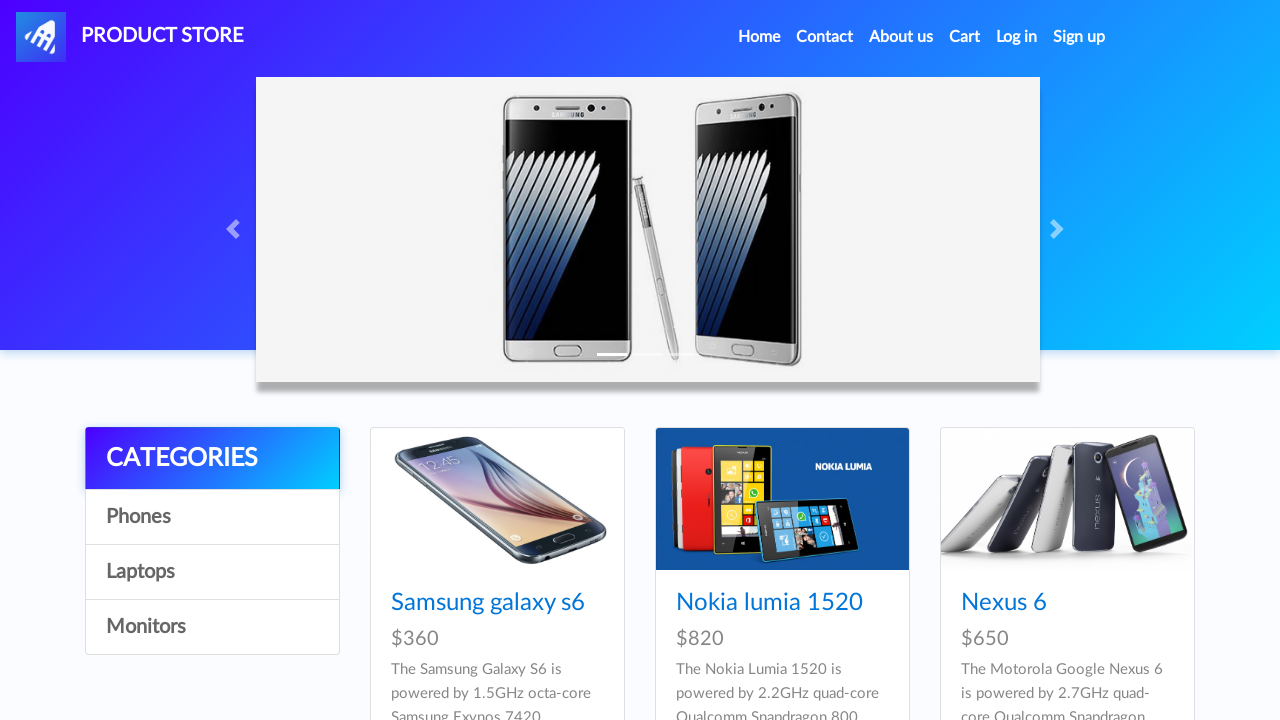

Waited for page to reach networkidle state
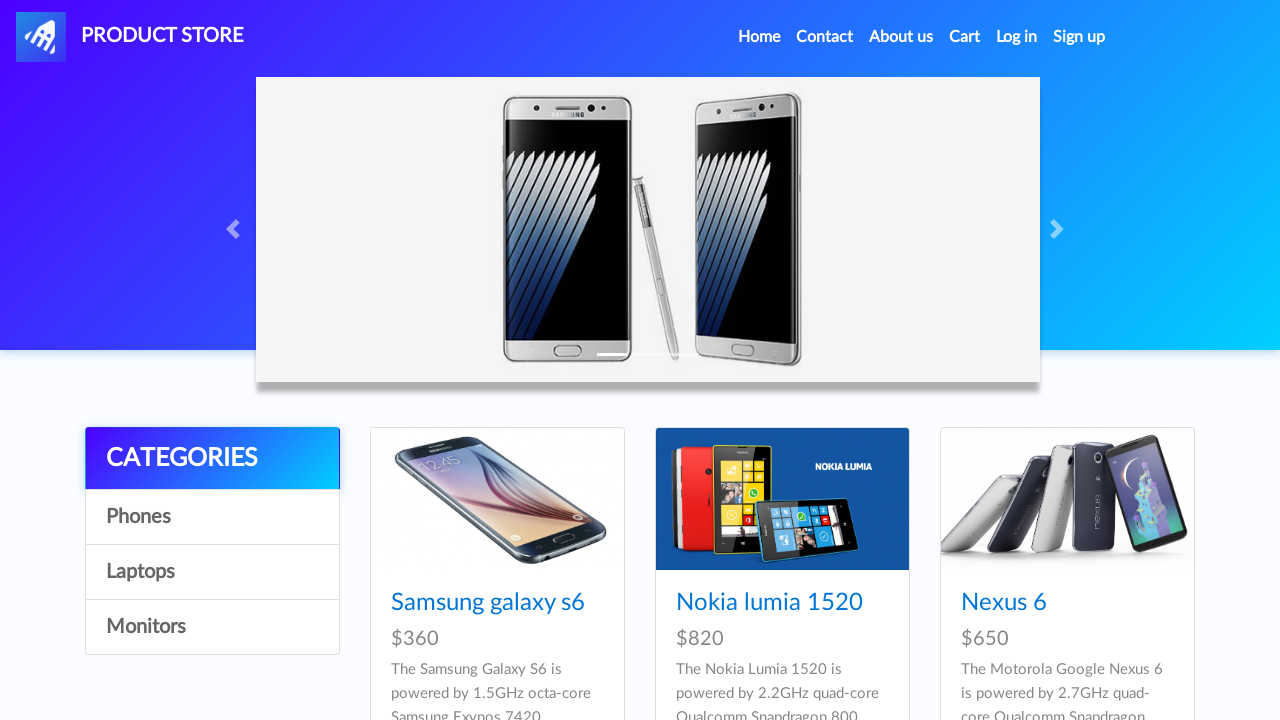

Verified that webpage title is 'STORE'
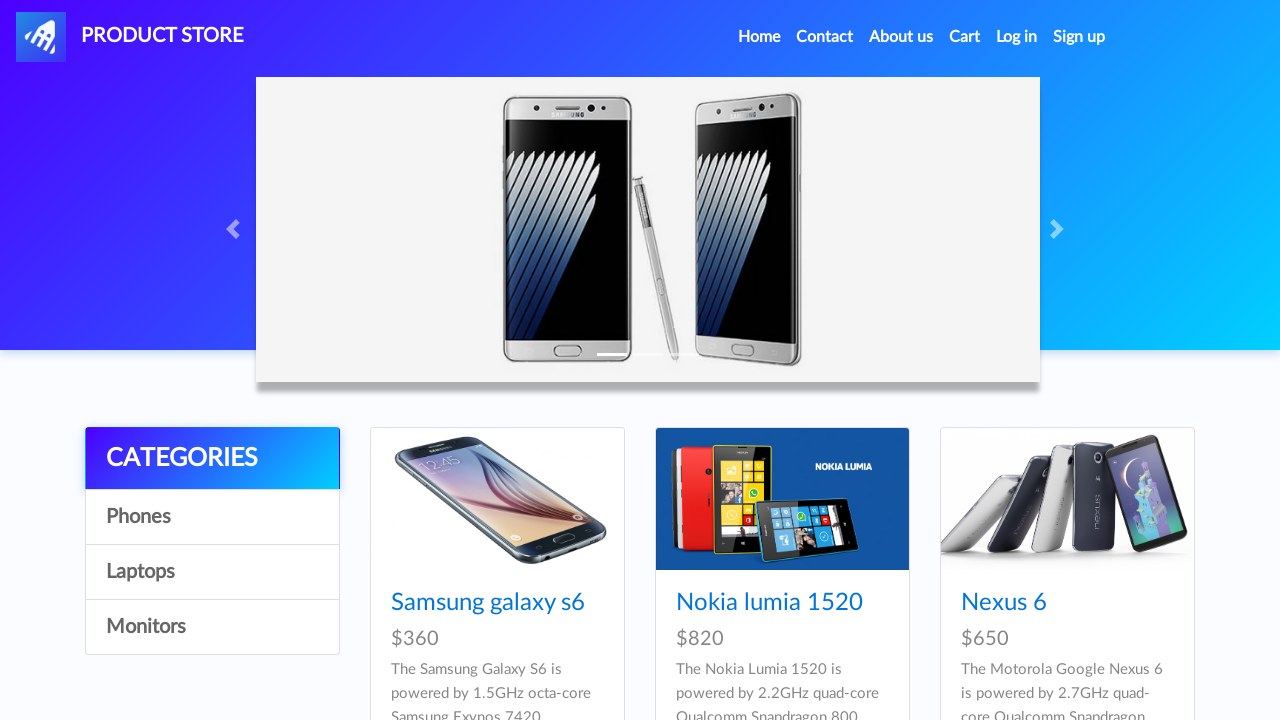

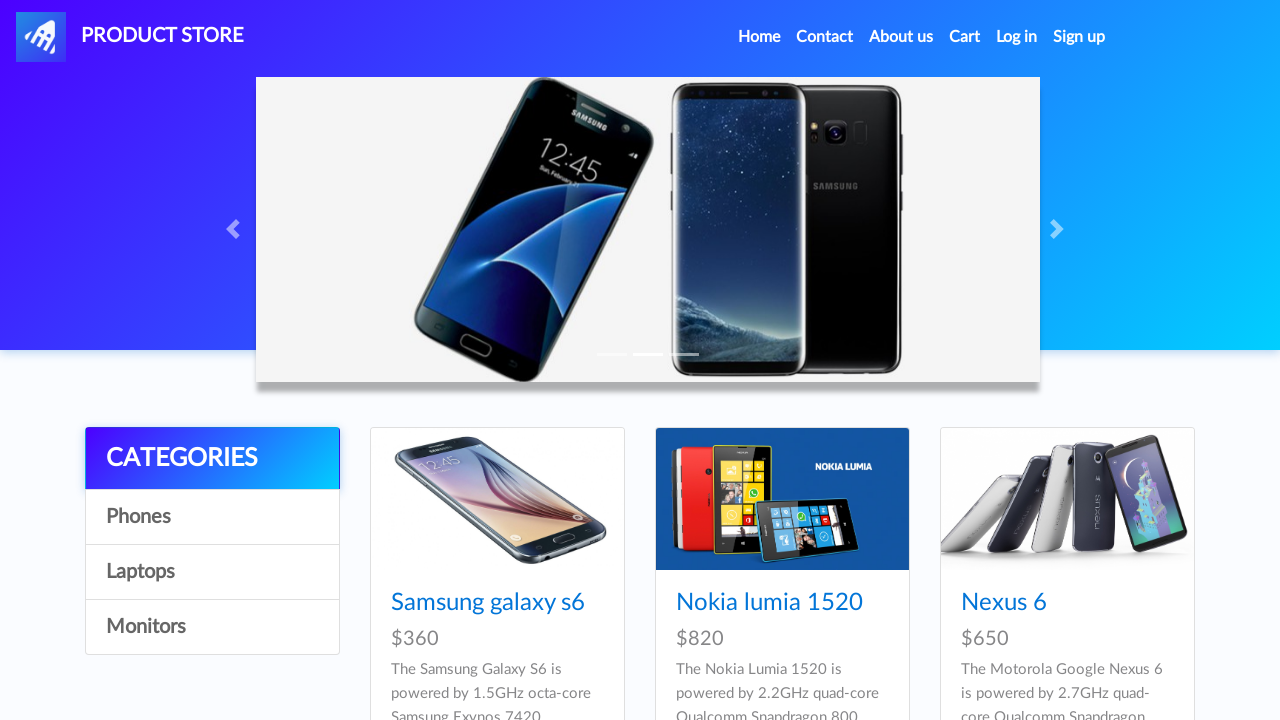